Tests file download functionality by clicking a download link for a document file

Starting URL: https://testcenter.techproeducation.com/index.php?page=file-download

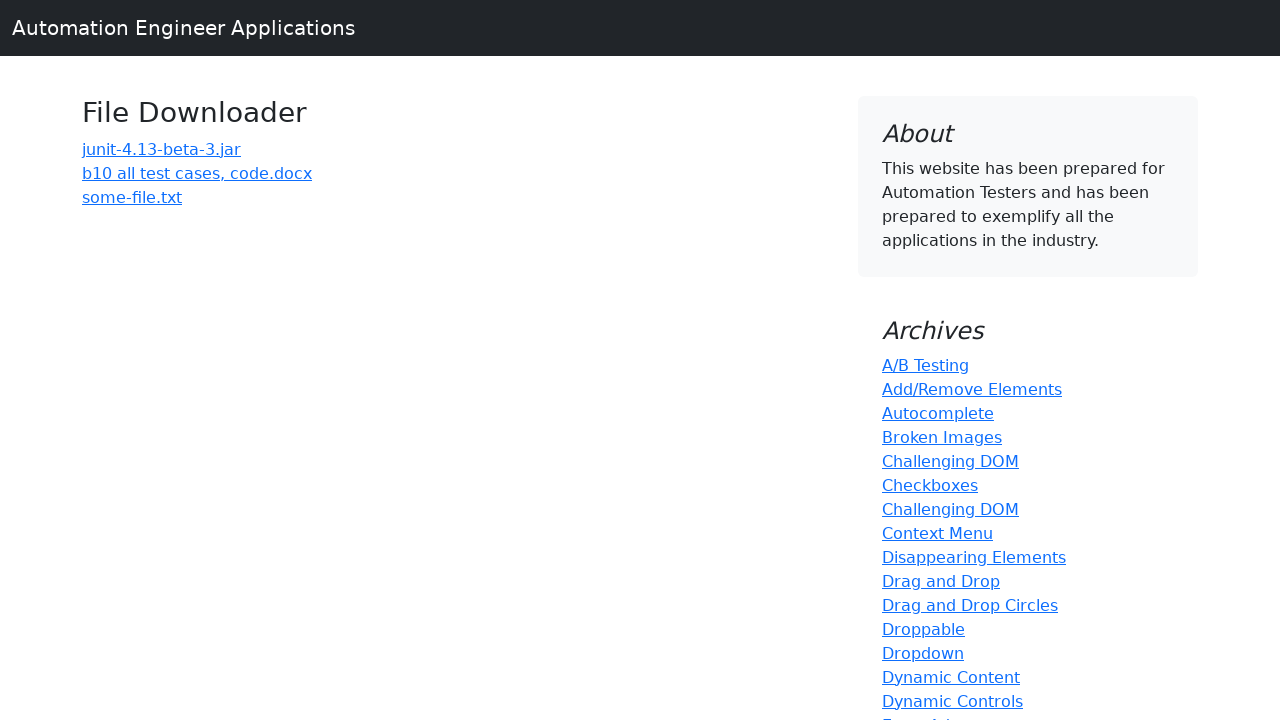

Navigated to file download test page
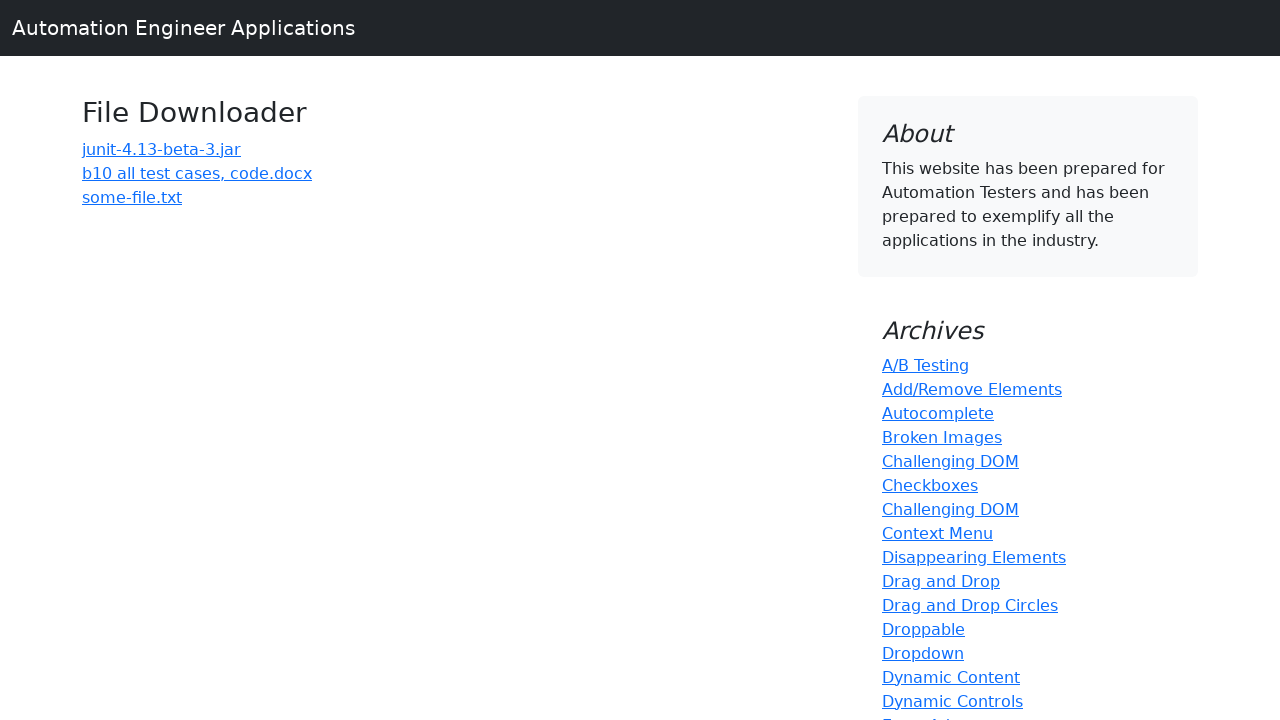

Clicked download link for code.docx file at (197, 173) on text=code.docx
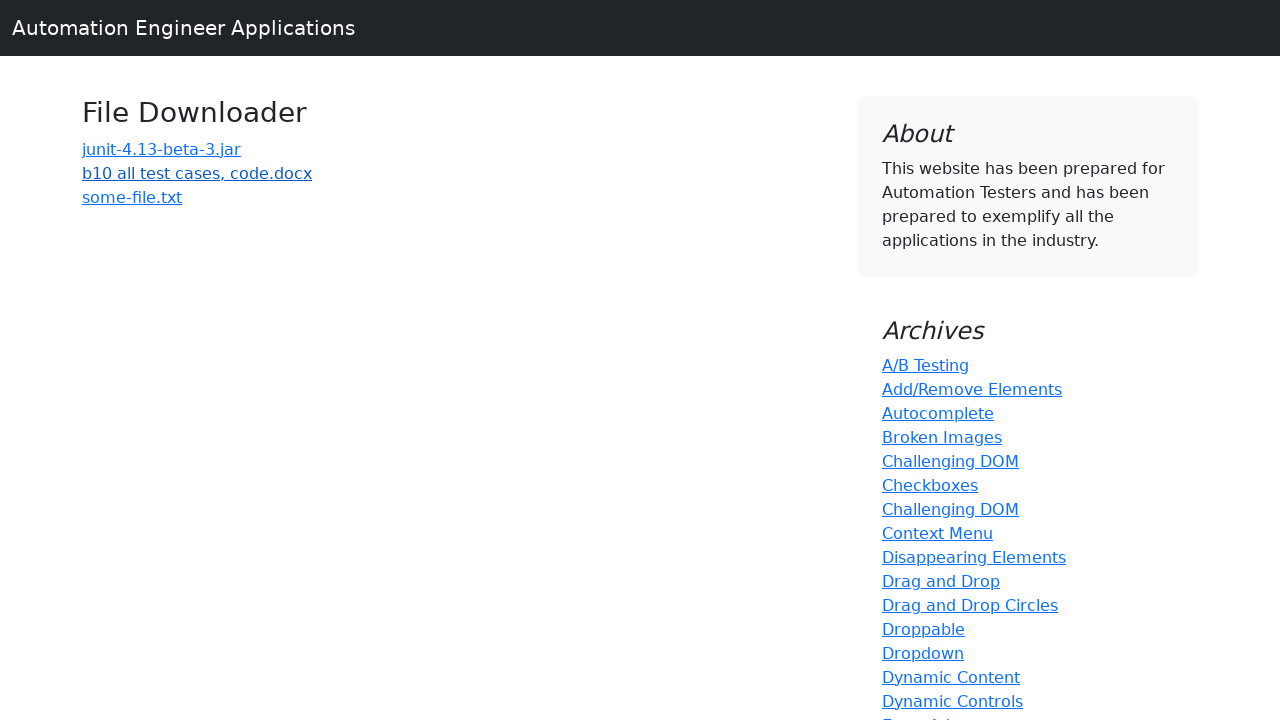

Waited 2 seconds for download to complete
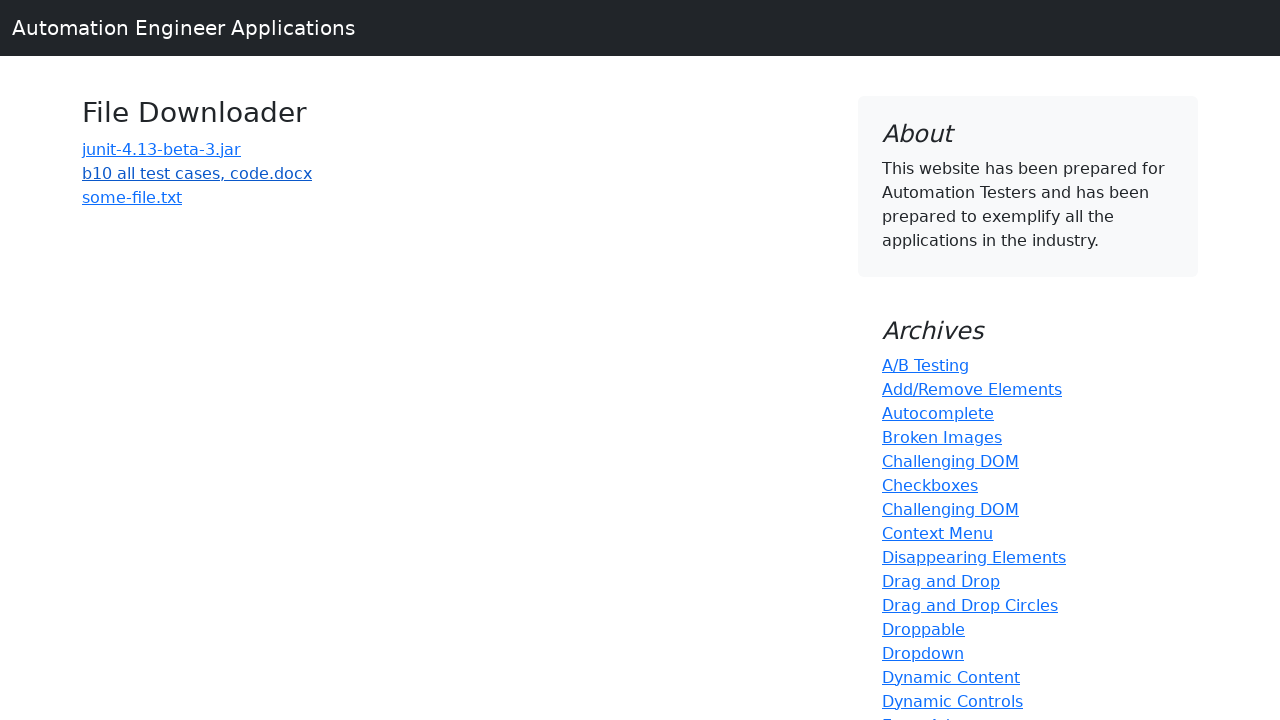

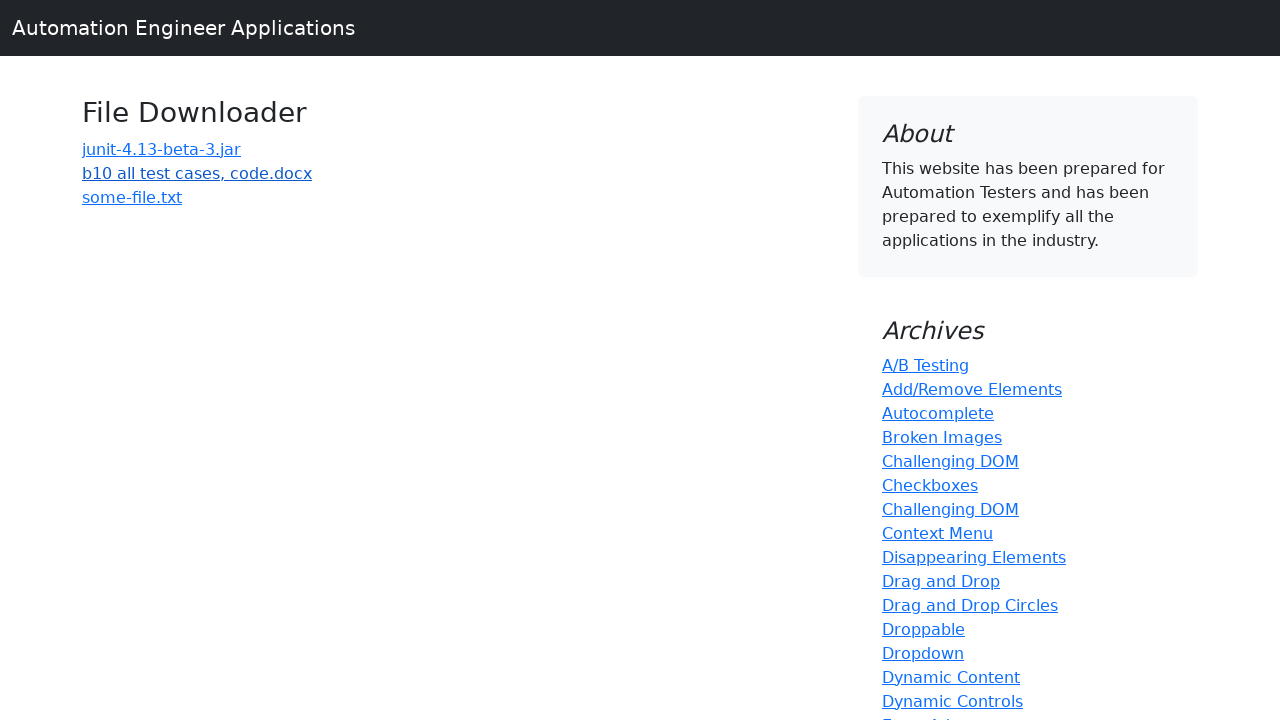